Tests DuckDuckGo search functionality by entering a search query and verifying the page title contains the search term

Starting URL: https://duckduckgo.com

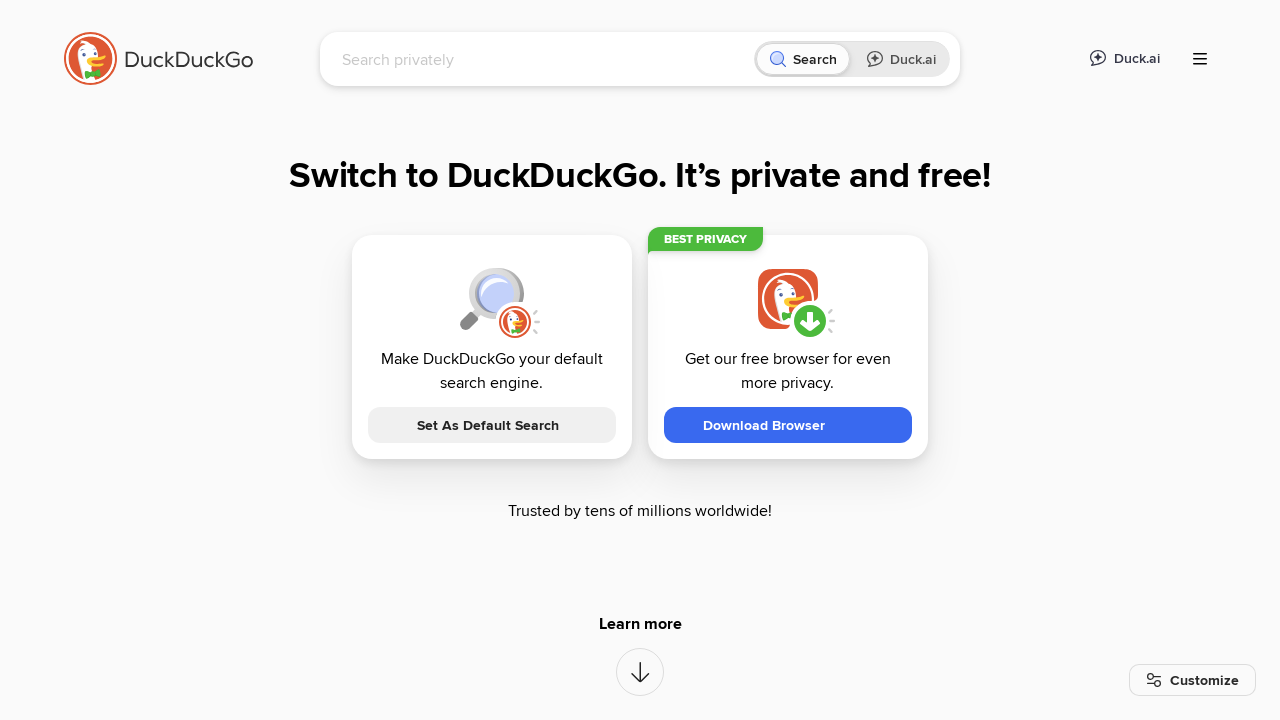

Search input field loaded
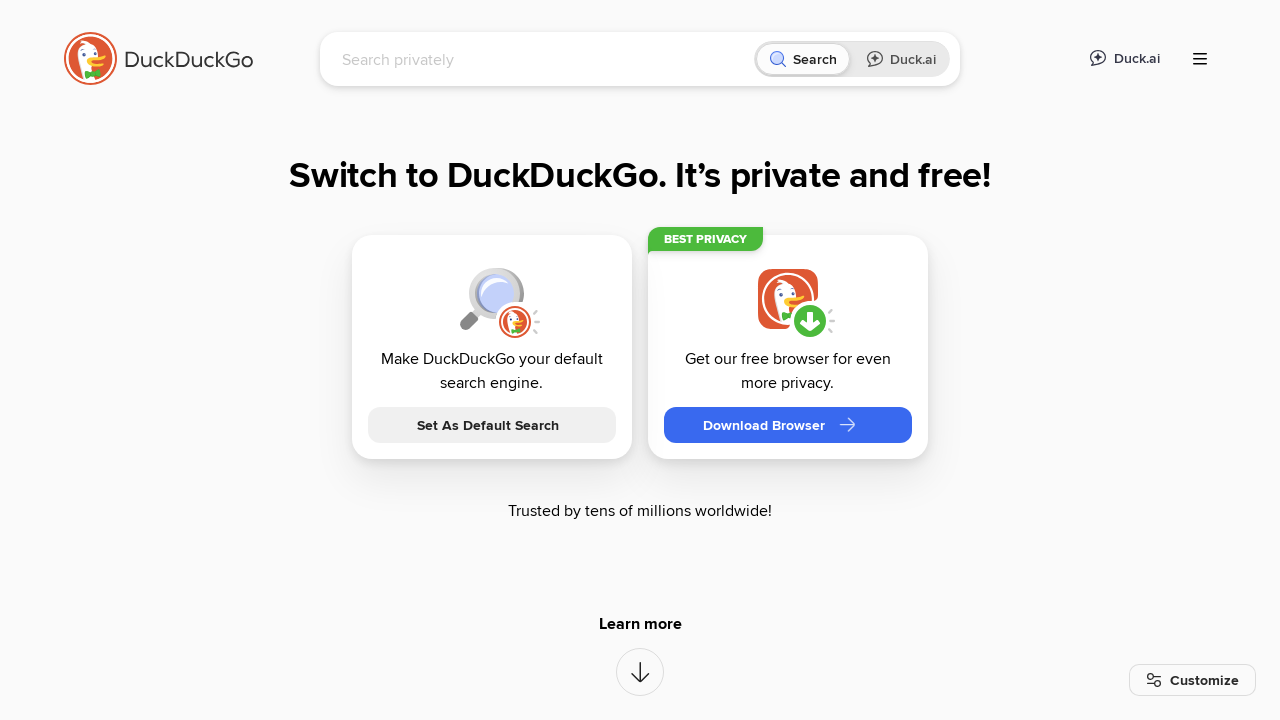

Filled search field with 'Selenium WebDriver' on #searchbox_input
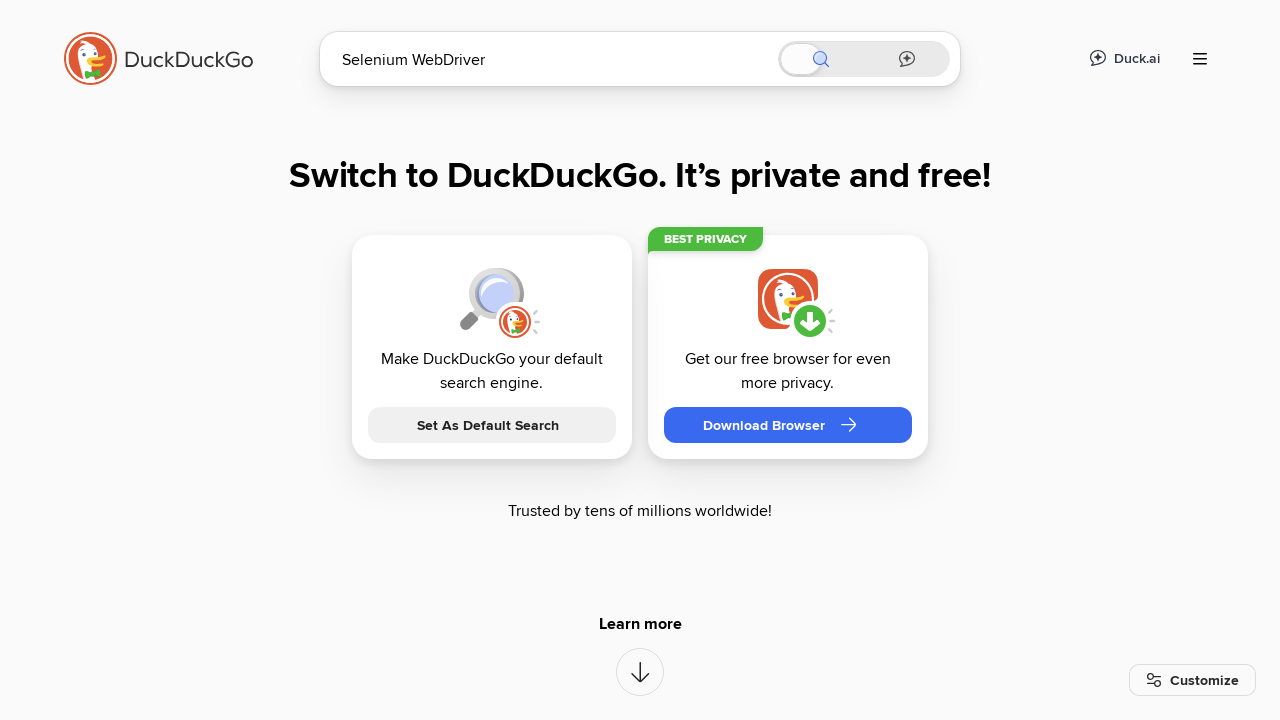

Pressed Enter to submit search on #searchbox_input
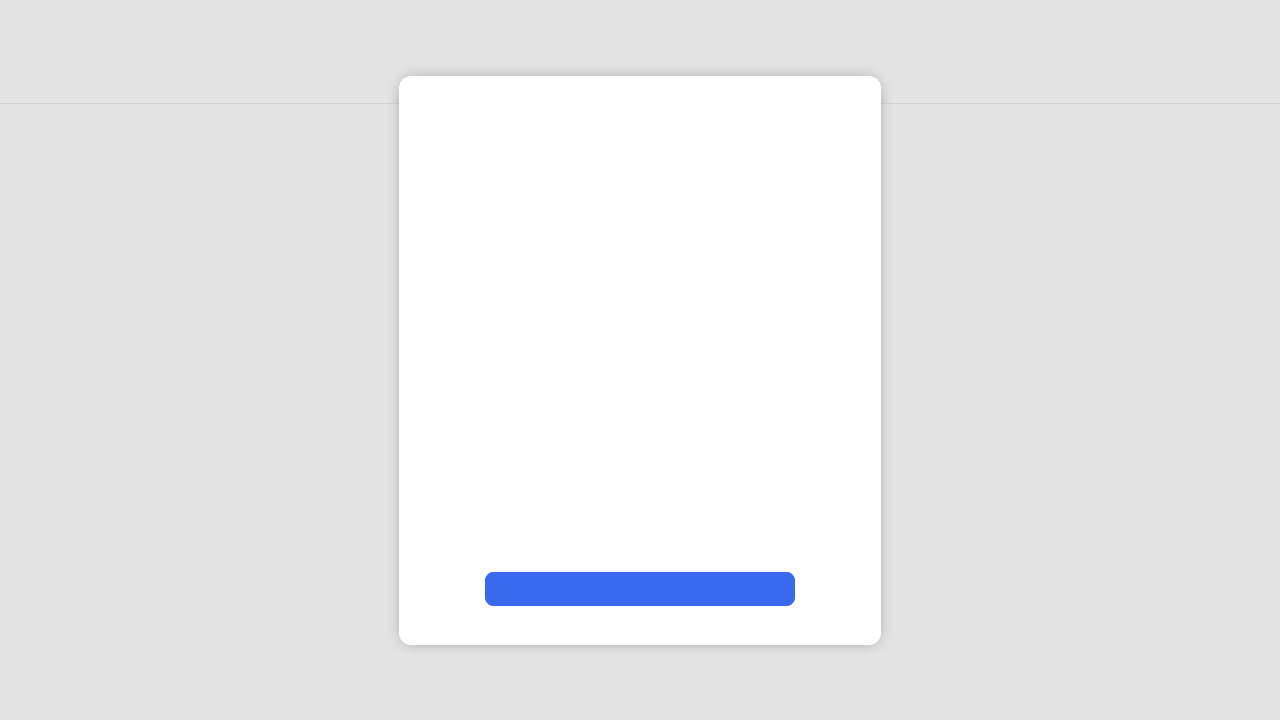

Search results page loaded with 'Selenium WebDriver' in title
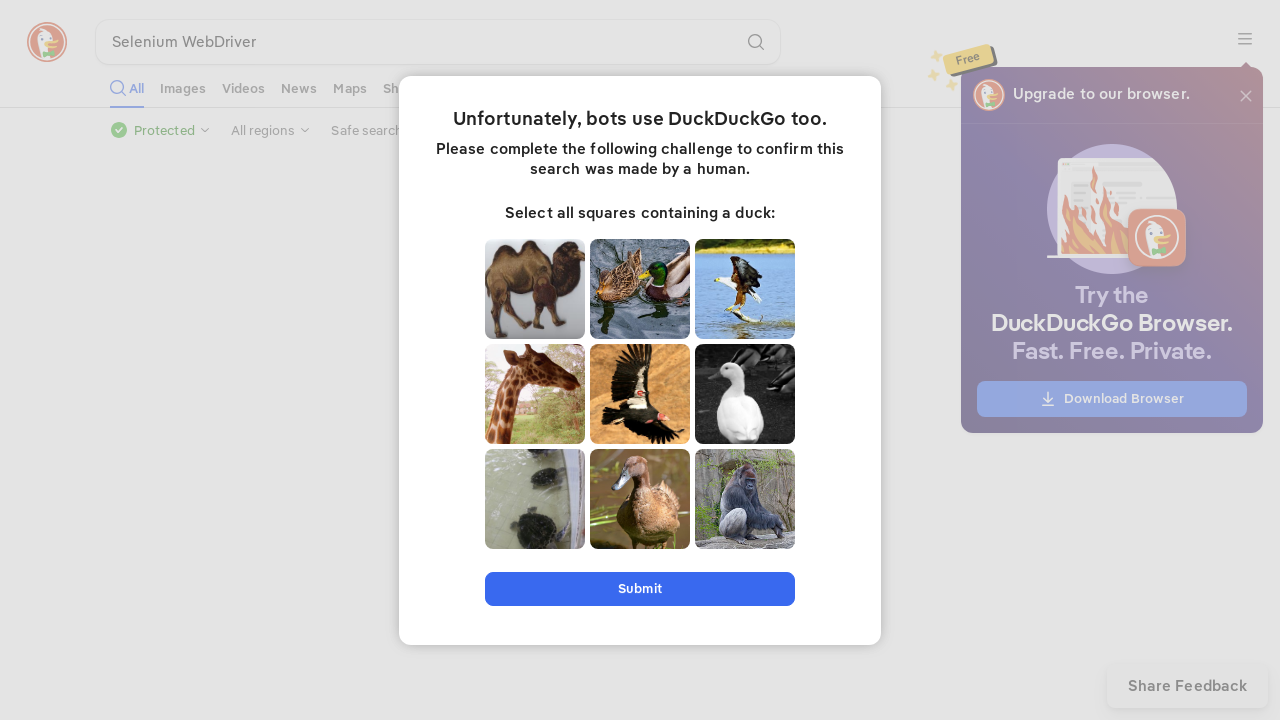

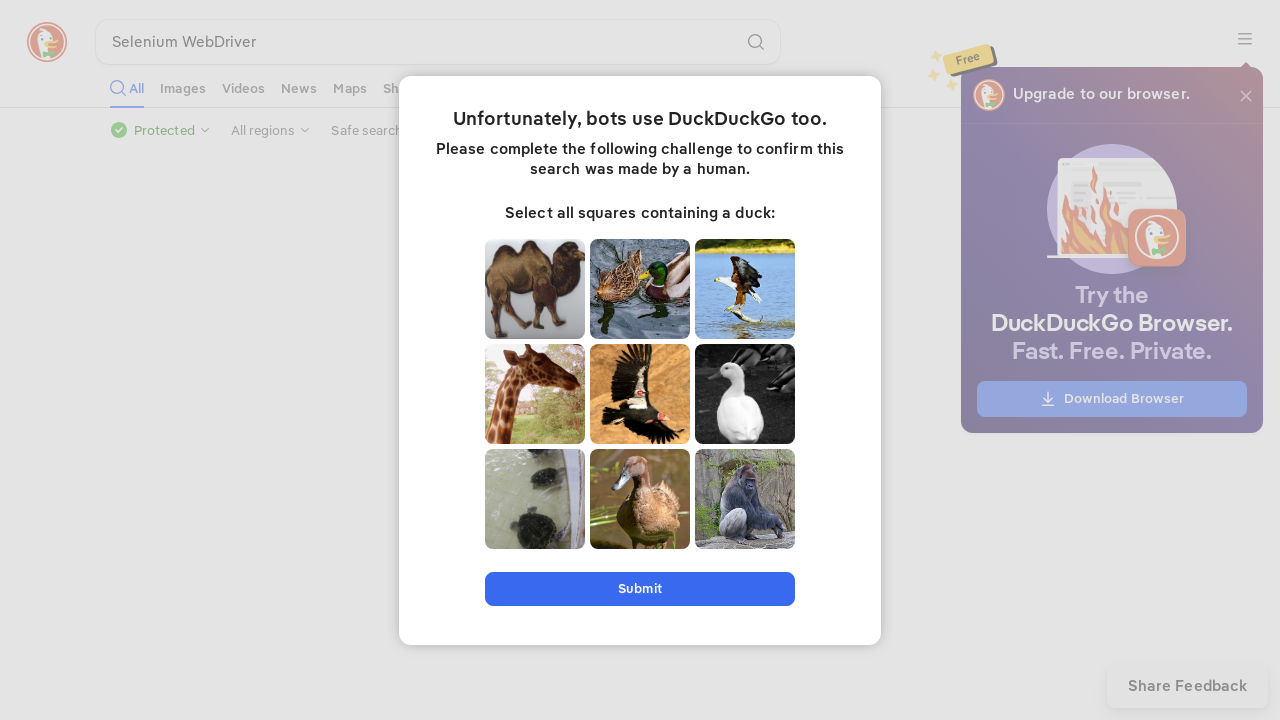